Tests product search and cart functionality by searching for "ca", verifying product count, adding items to cart including Cashews, and verifying the brand logo text

Starting URL: https://rahulshettyacademy.com/seleniumPractise/#/

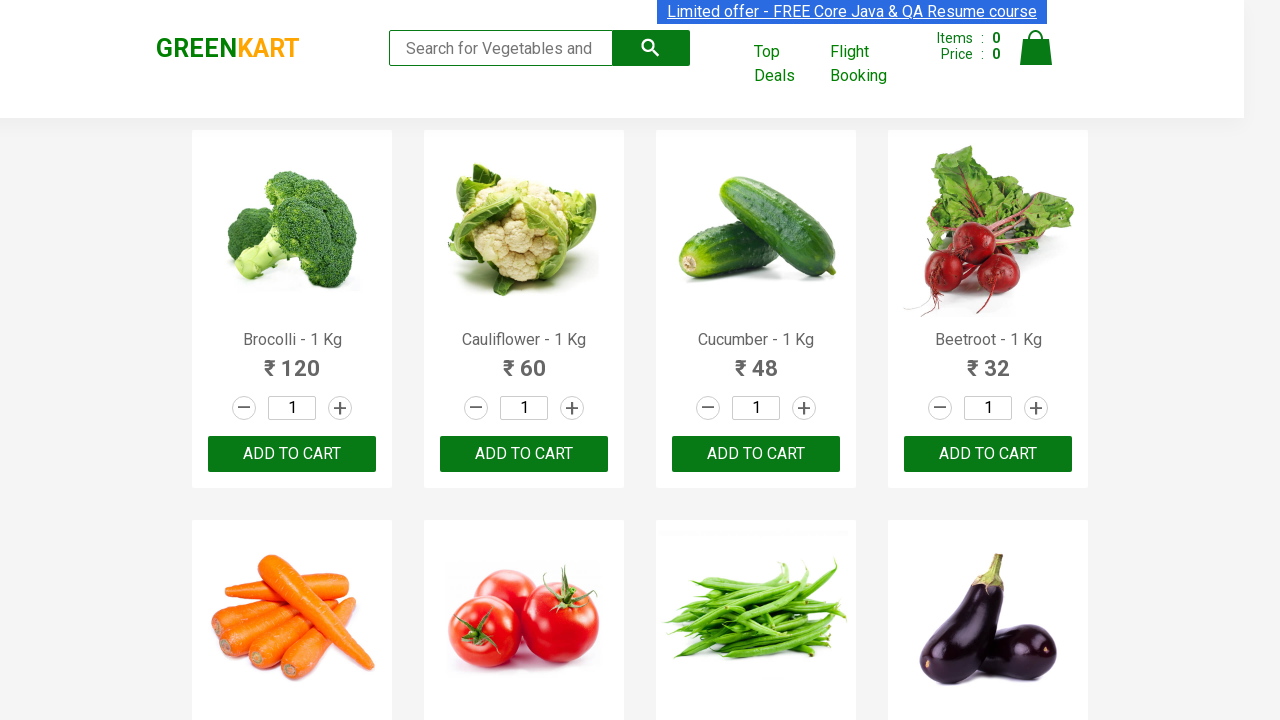

Filled search field with 'ca' on .search-keyword
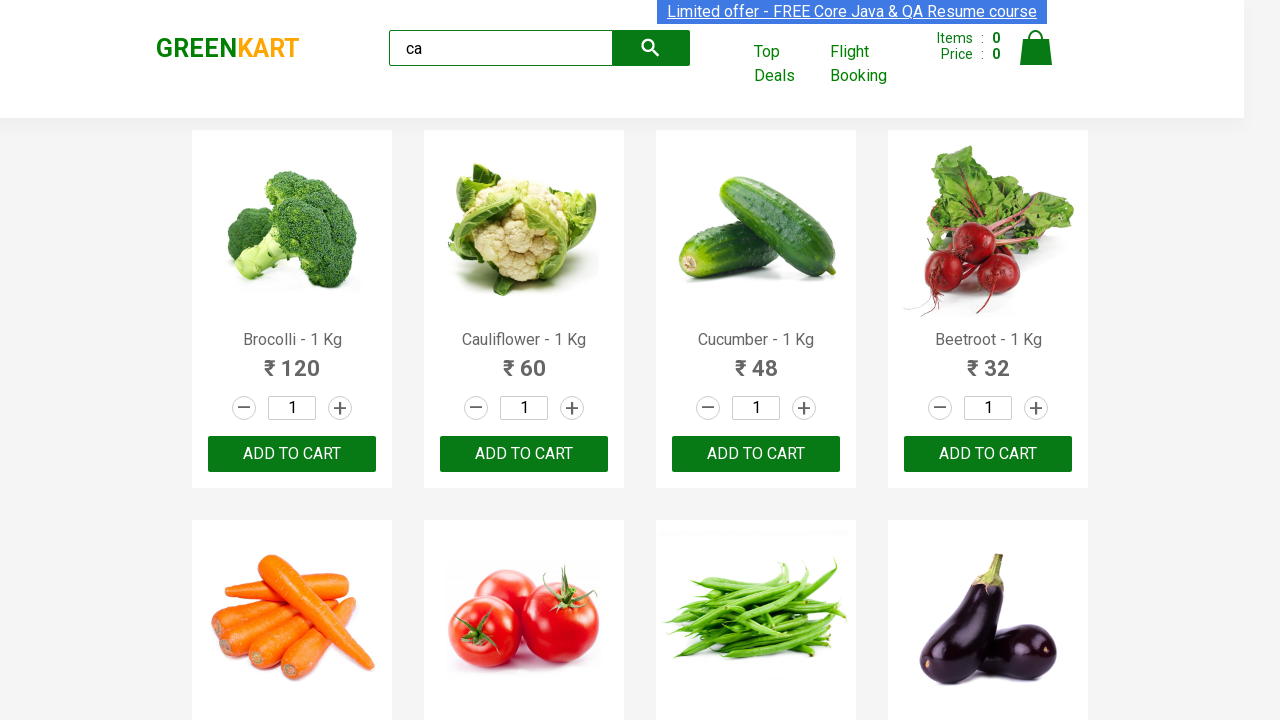

Waited 2 seconds for products to filter
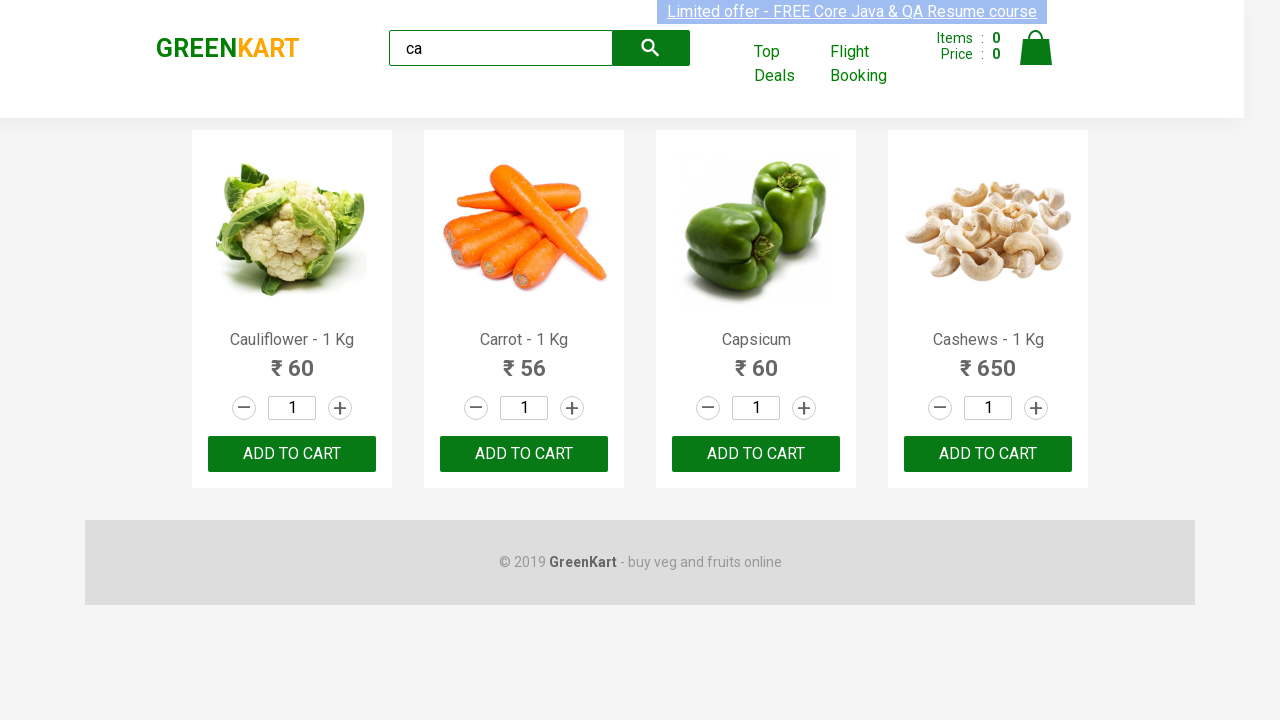

Products loaded and displayed
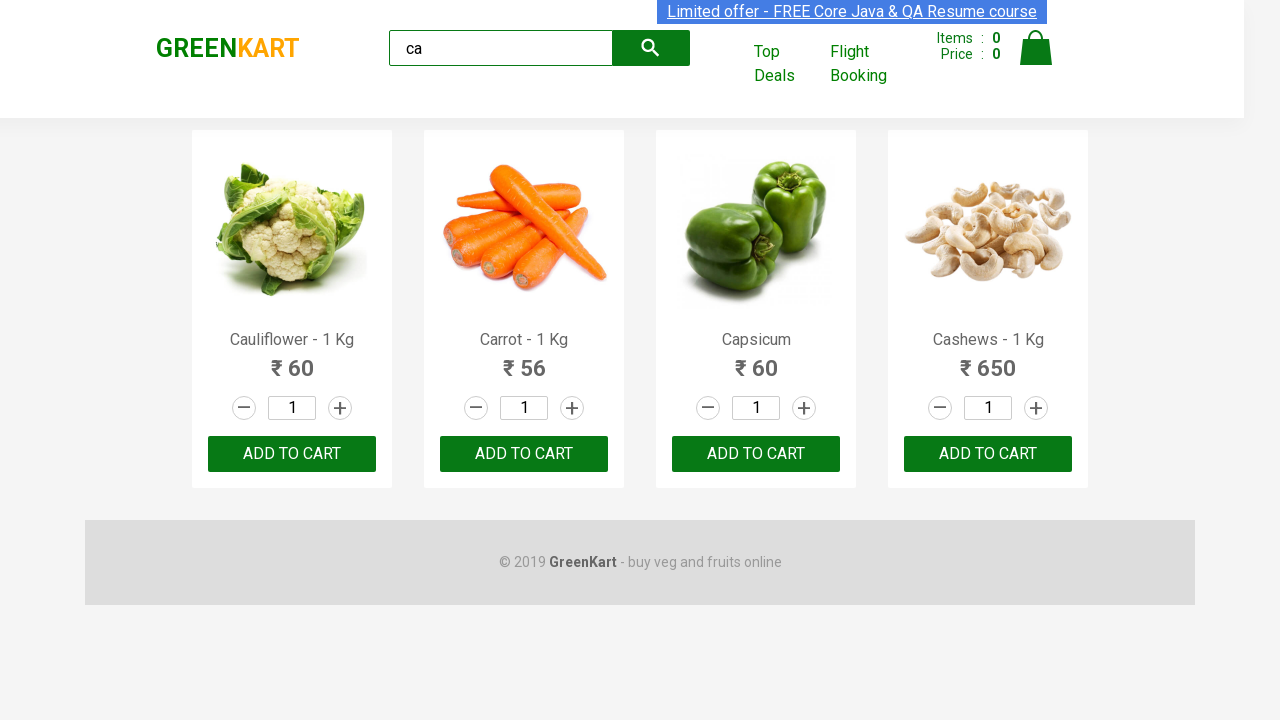

Clicked ADD TO CART button on third product at (756, 454) on .products .product >> nth=2 >> text=ADD TO CART
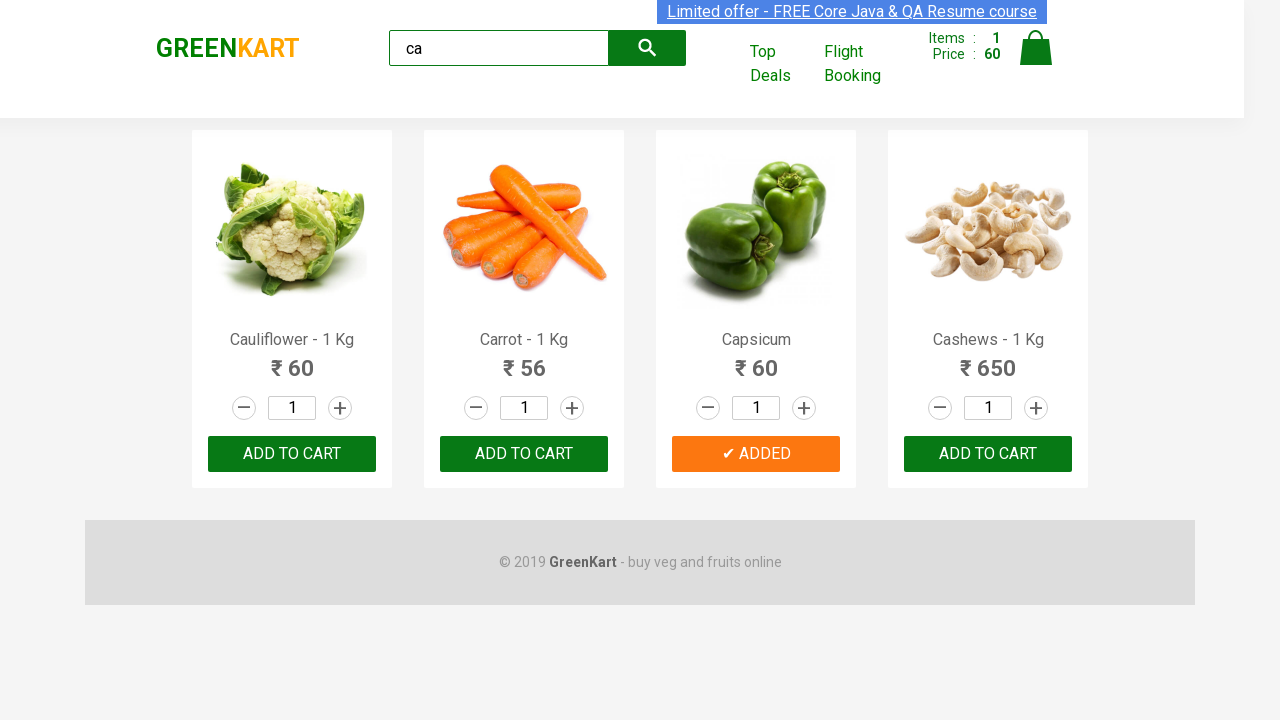

Found and clicked ADD TO CART for Cashews product at (988, 454) on .products .product >> nth=3 >> button
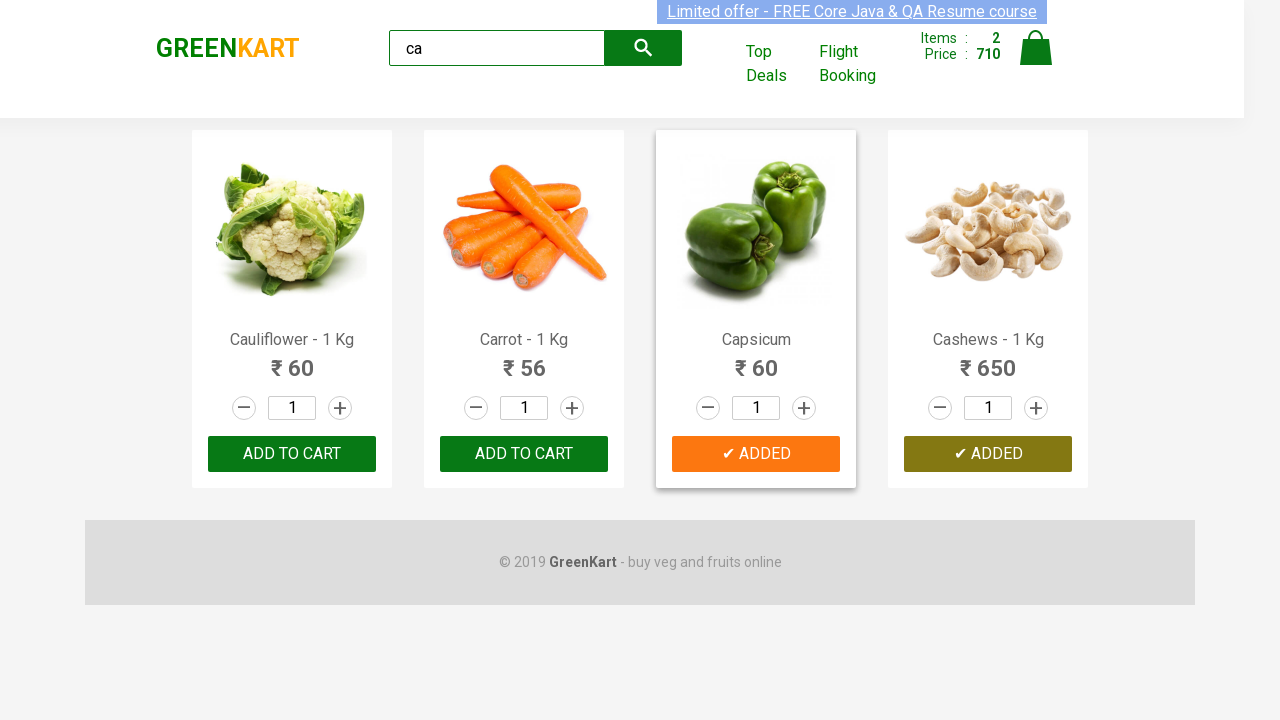

Brand logo element loaded
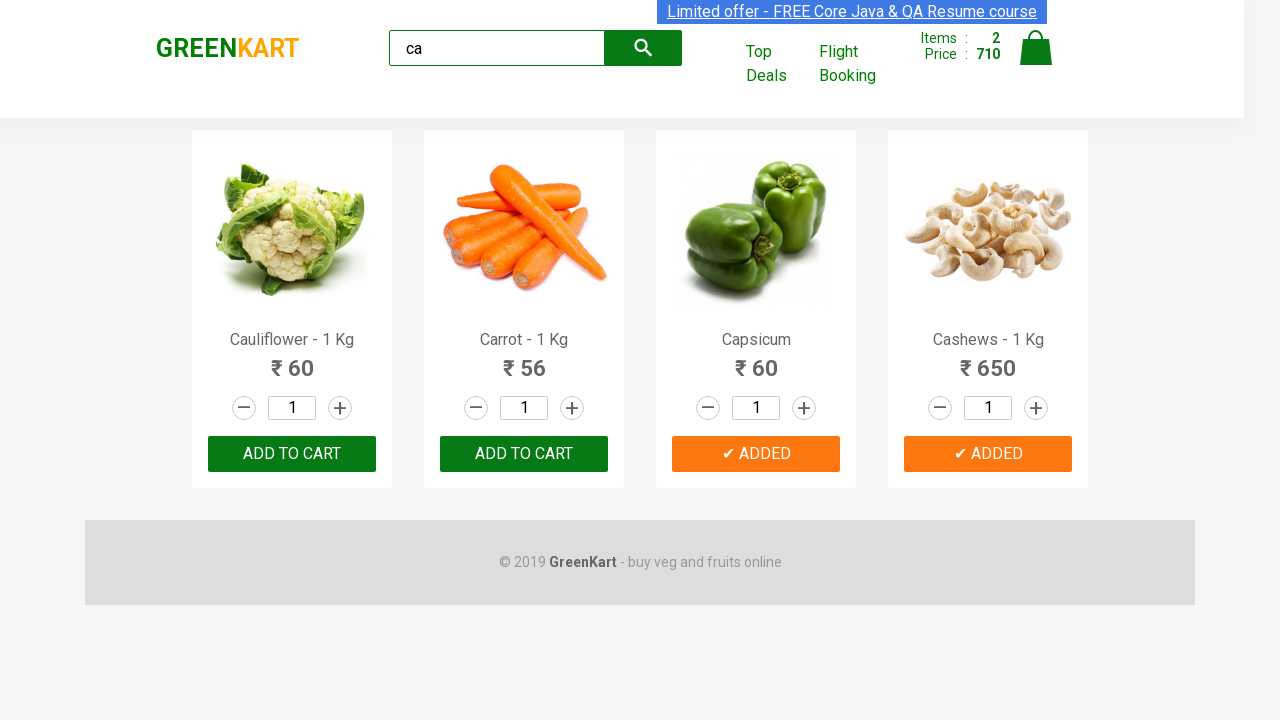

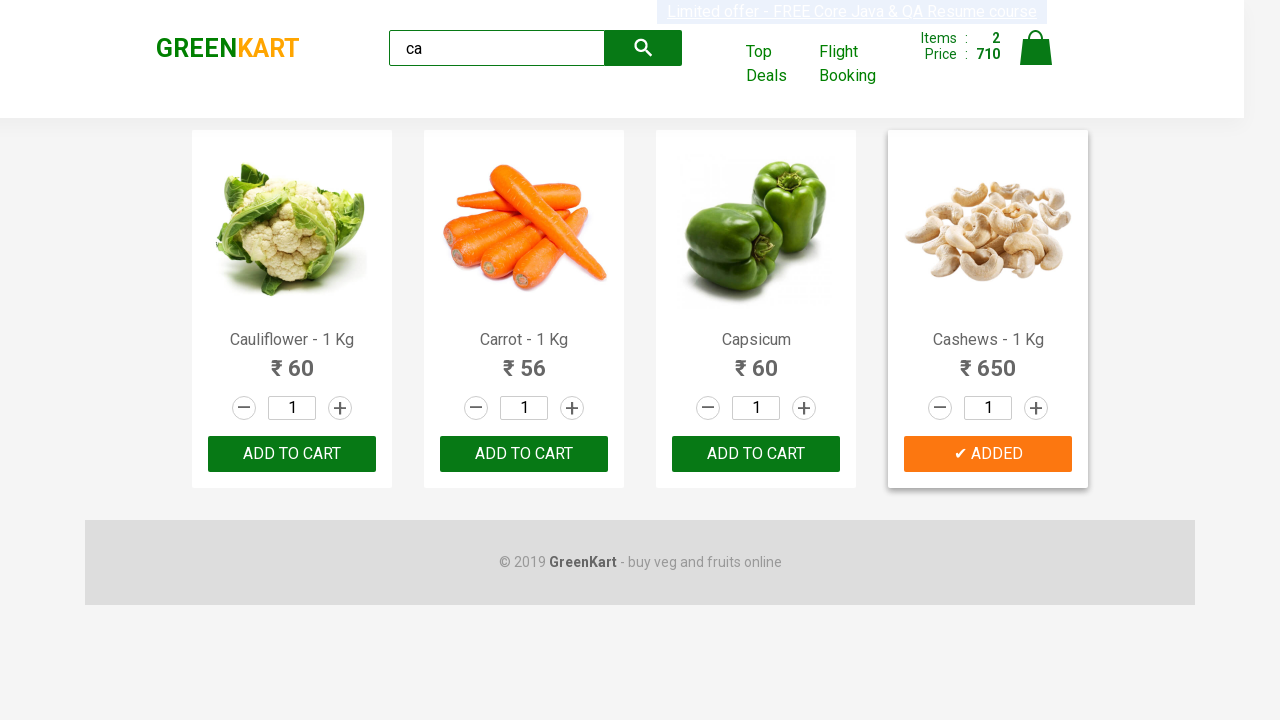